Tests dropdown functionality on Semantic UI example page by selecting items from theme and tag dropdowns

Starting URL: https://semantic-ui.com/modules/dropdown.html#/examples

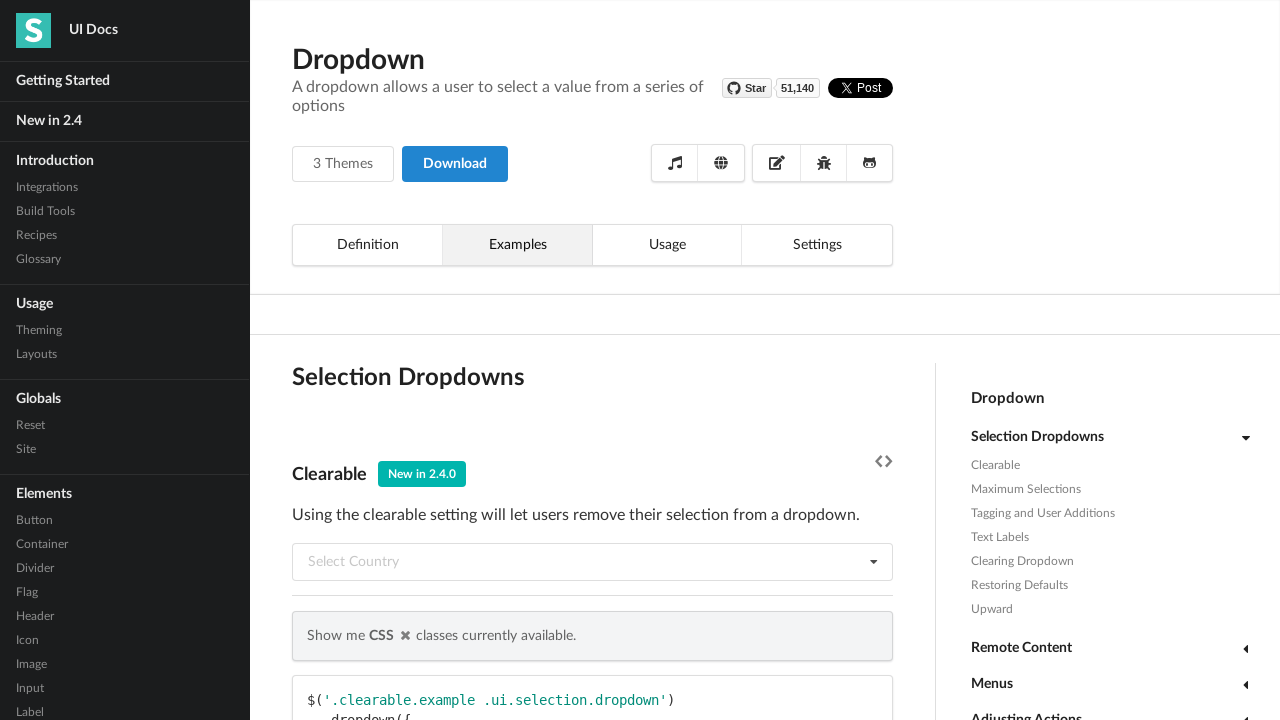

Clicked on the themes dropdown at (343, 164) on xpath=//span[text()='3 Themes']
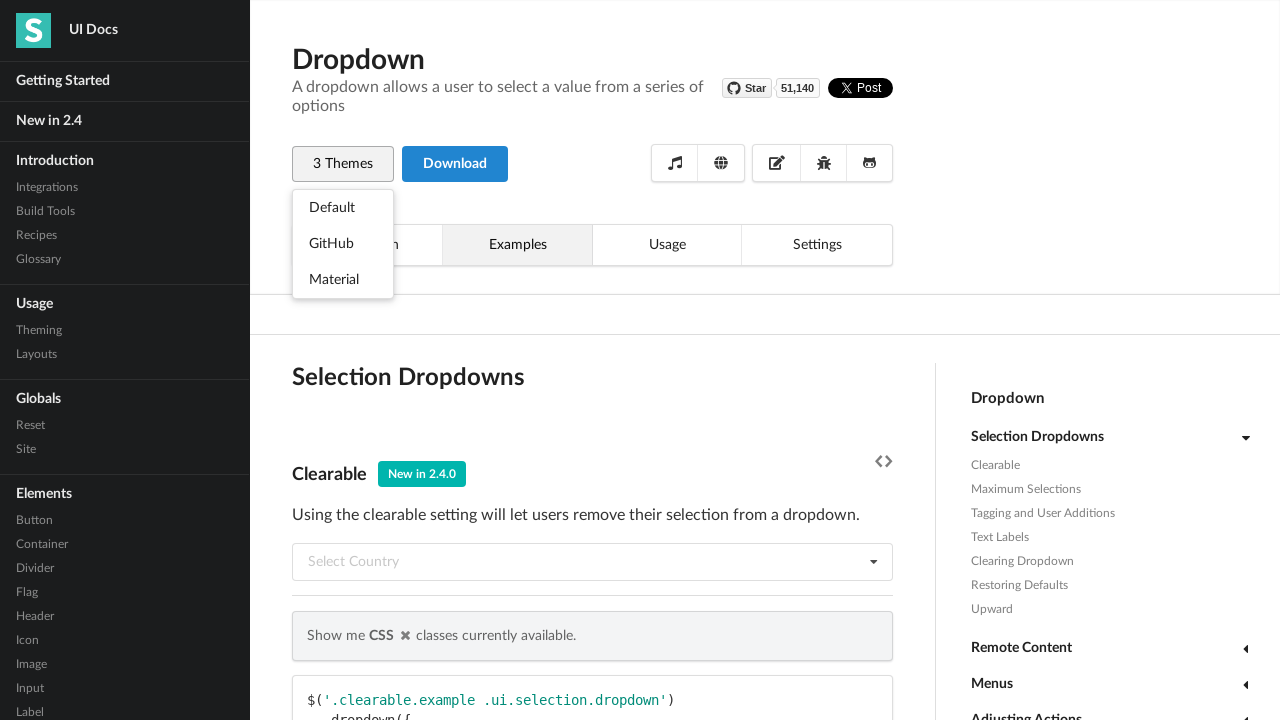

Themes dropdown menu became visible
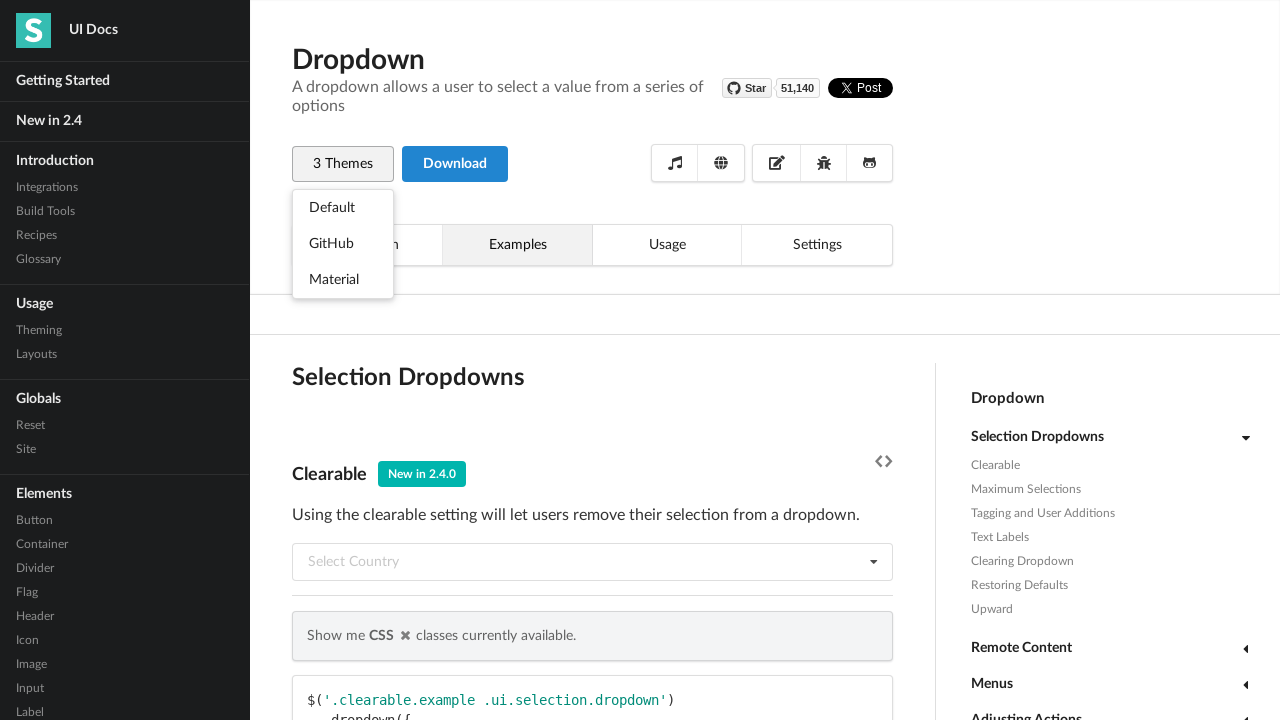

Selected GitHub theme from dropdown at (343, 244) on xpath=//div[@class='ui floating dropdown theme basic button active visible']//di
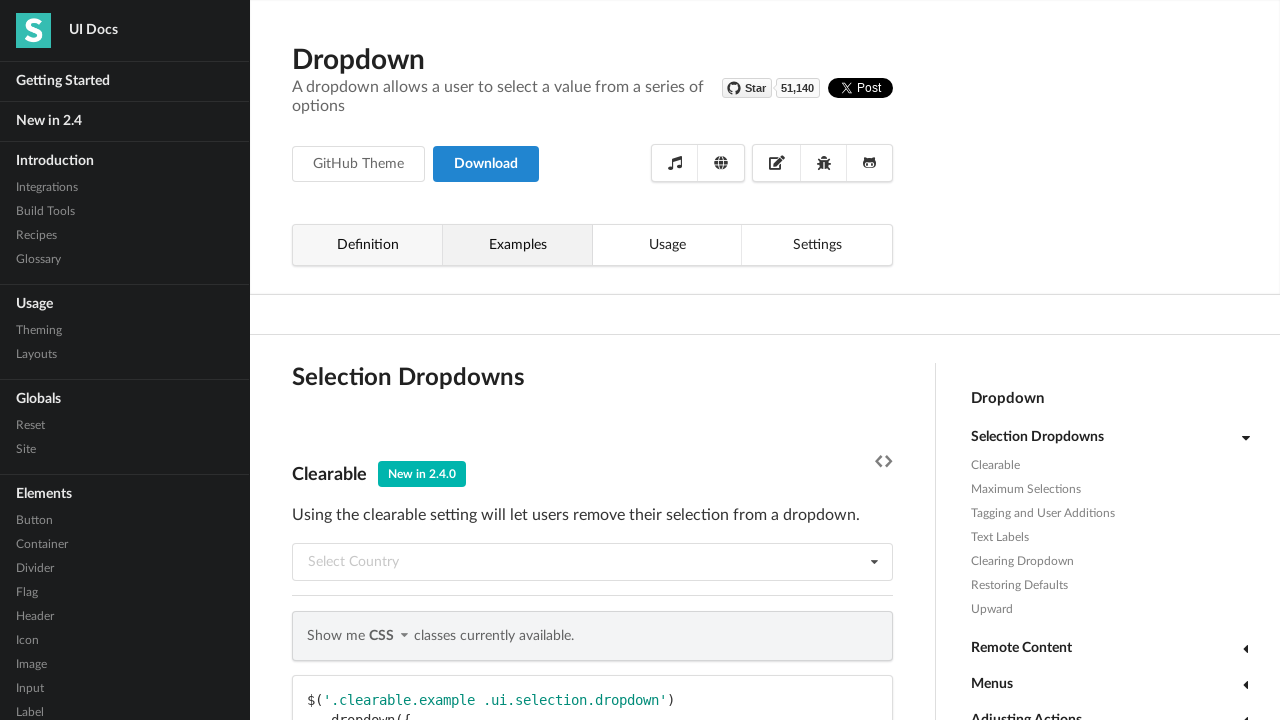

Clicked on the Select Tag dropdown at (338, 360) on xpath=//div[text()='Select Tag']
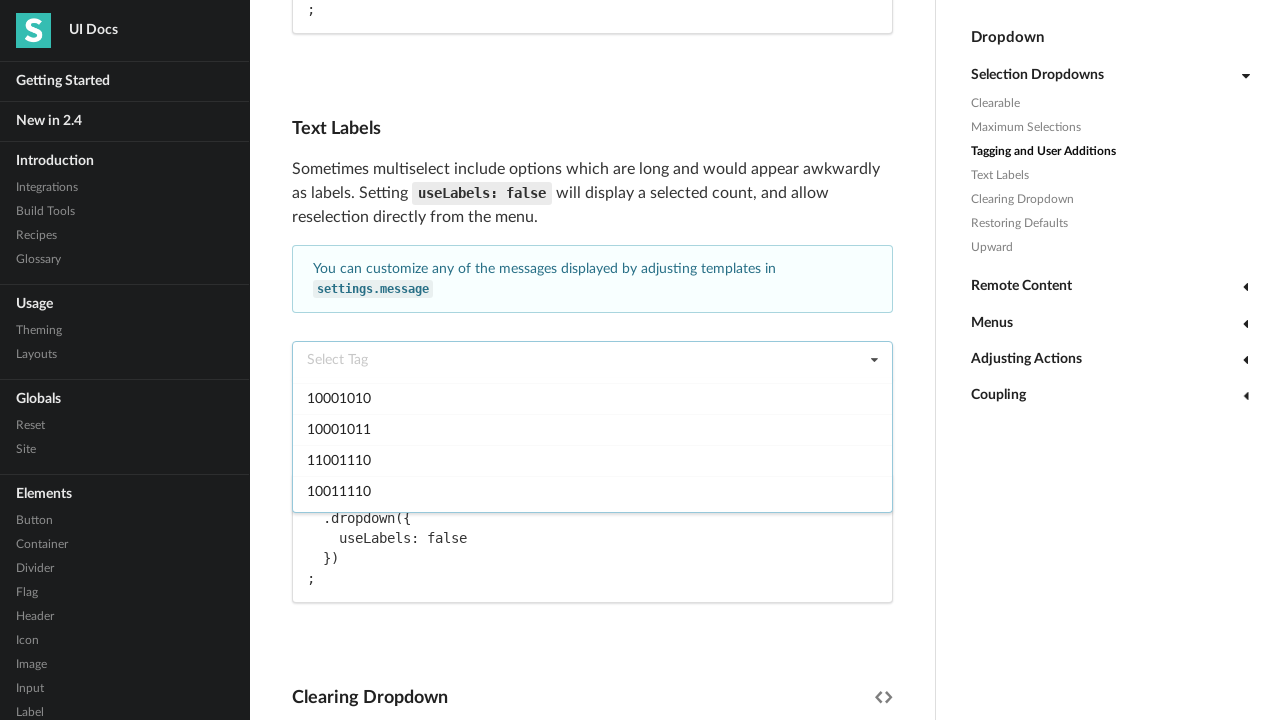

Tag dropdown menu became visible
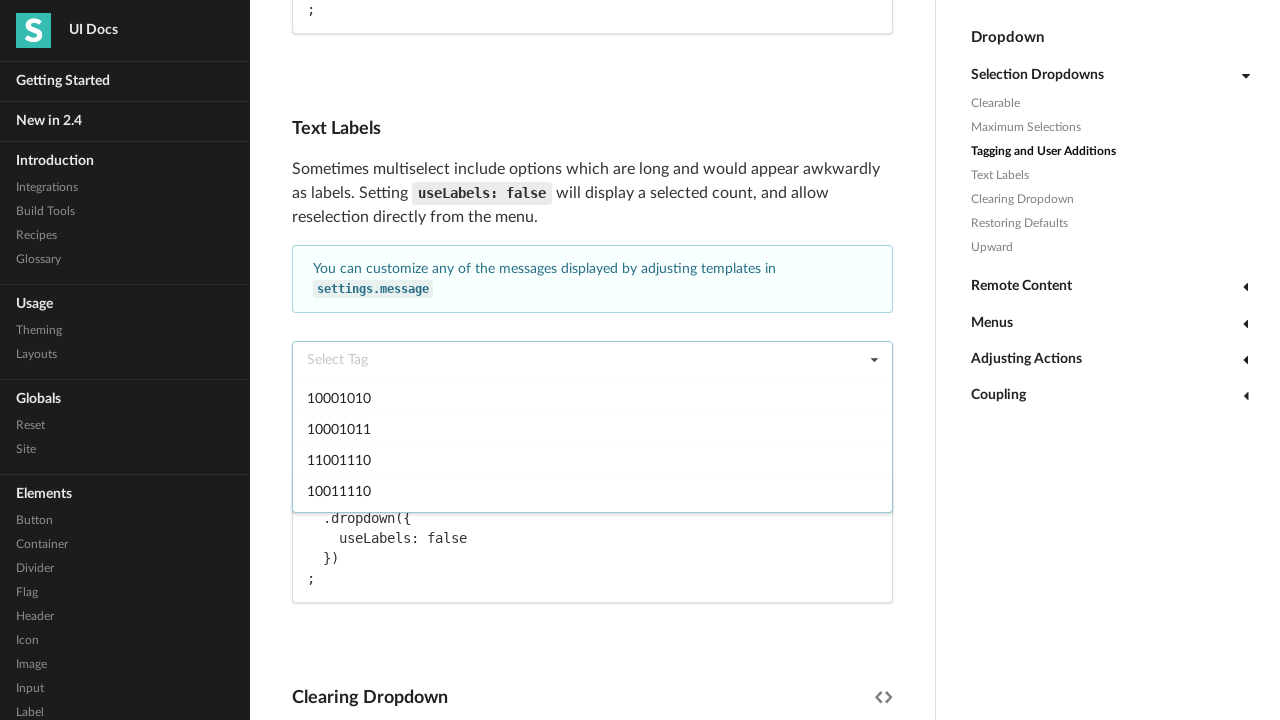

Selected tag 10011110 from dropdown at (592, 492) on xpath=//div[@class='menu transition visible']//div >> nth=3
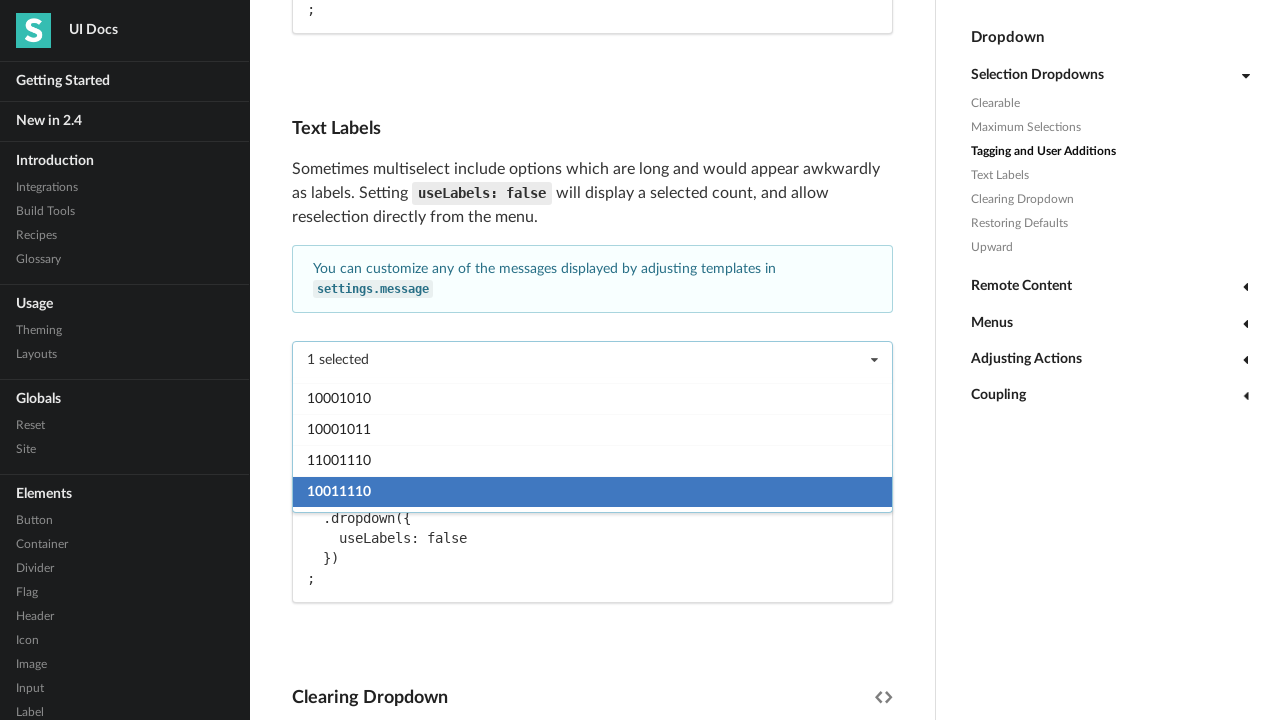

Selected tag 11001110 from dropdown at (592, 461) on xpath=//div[@class='menu transition visible']//div >> nth=2
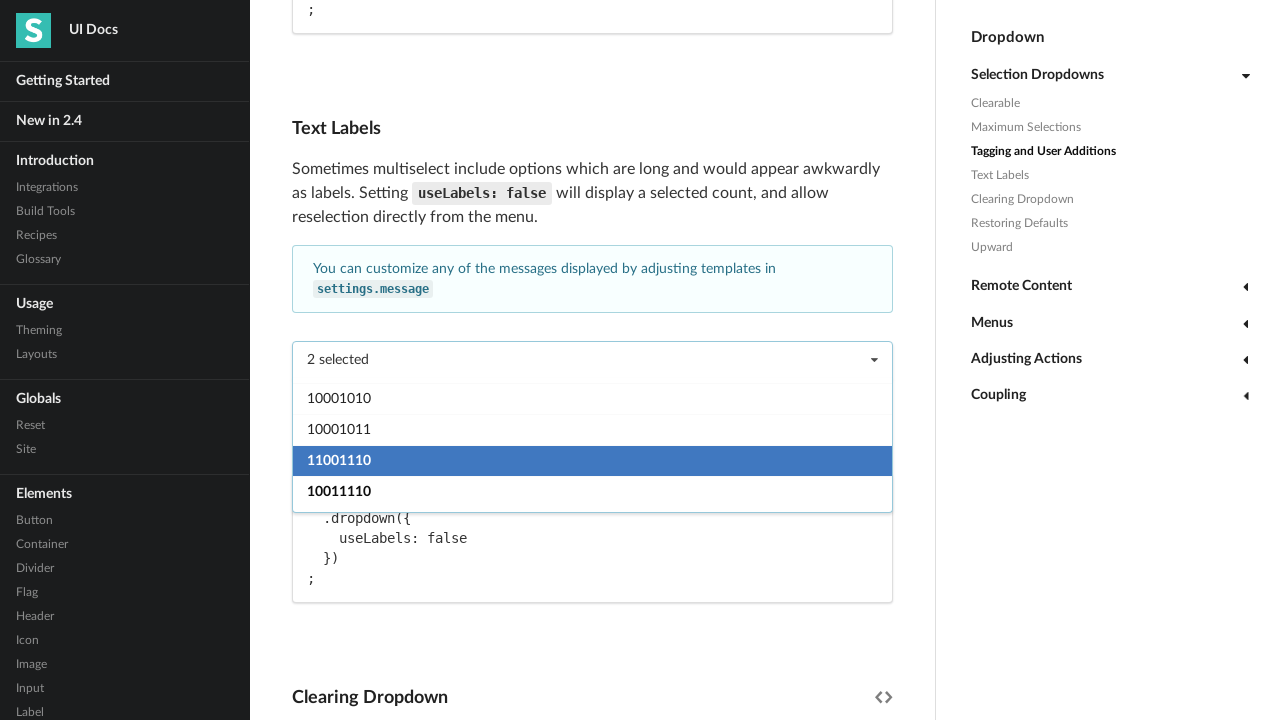

Selected tag 10001011 from dropdown at (592, 430) on xpath=//div[@class='menu transition visible']//div >> nth=1
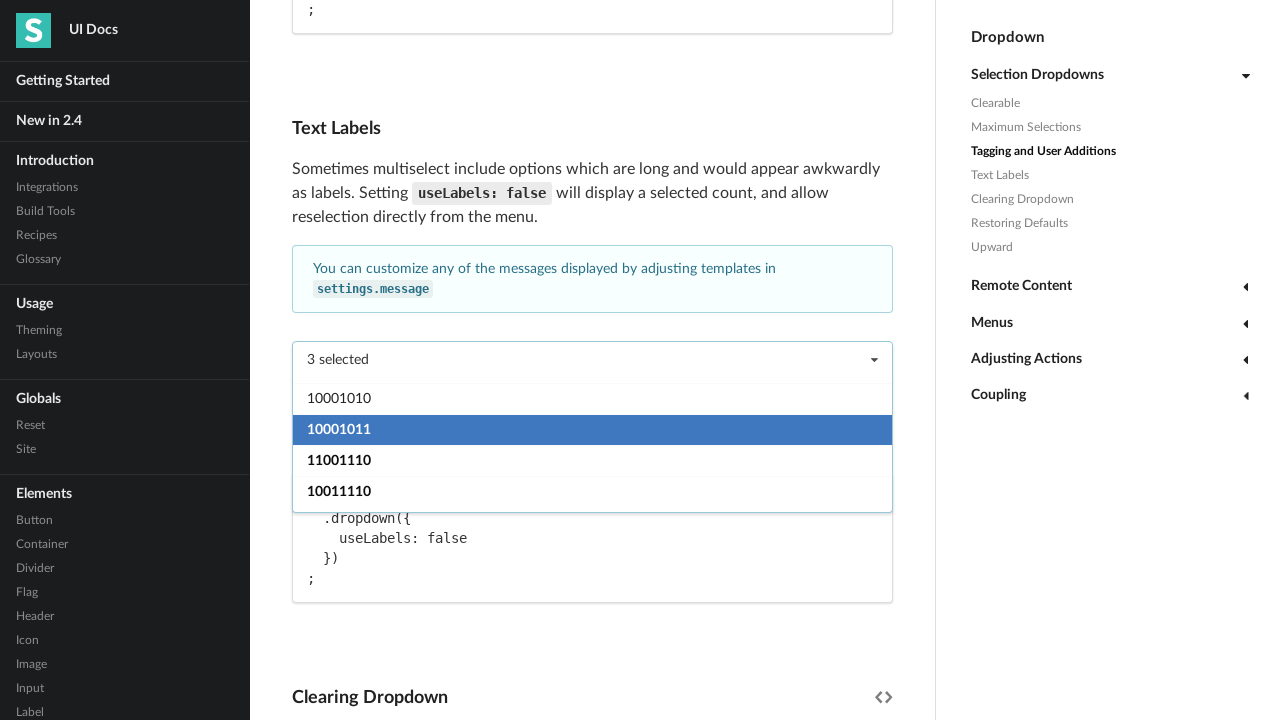

Selected tag 10001010 from dropdown at (592, 399) on xpath=//div[@class='menu transition visible']//div >> nth=0
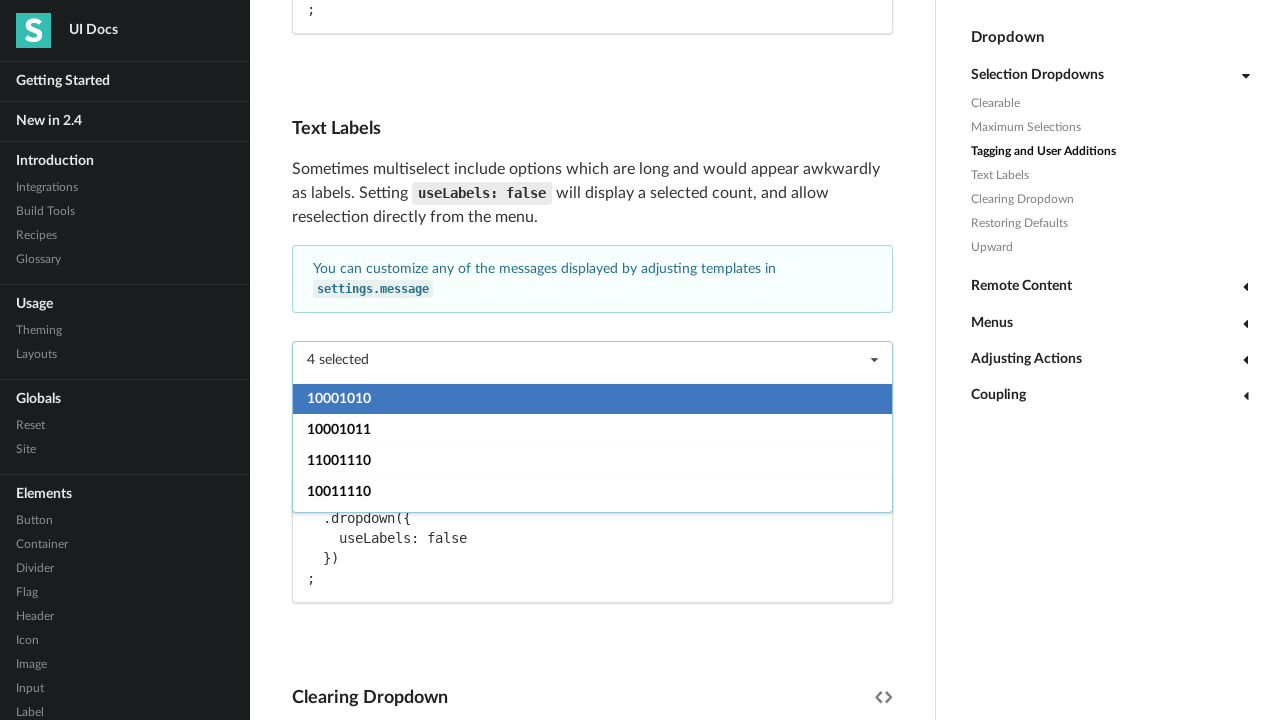

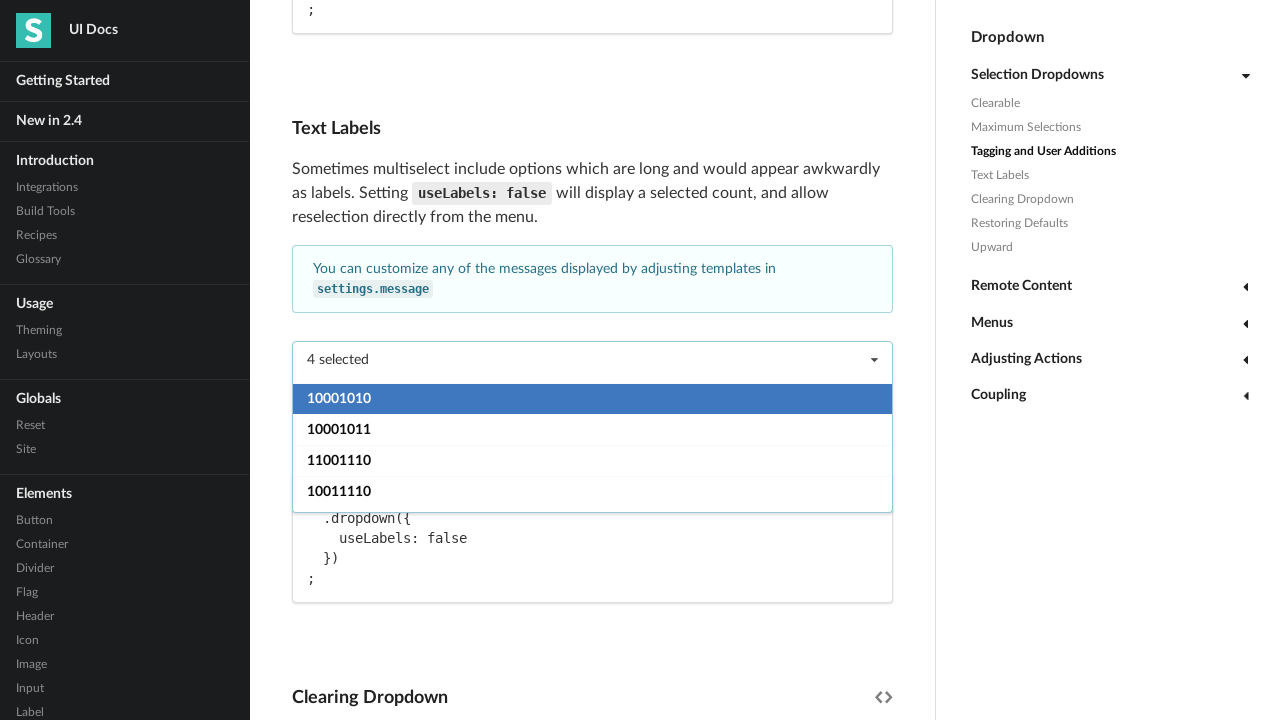